Tests window close detection by opening a link in new tab, closing it, and verifying content is no longer visible

Starting URL: https://the-internet.herokuapp.com/iframe

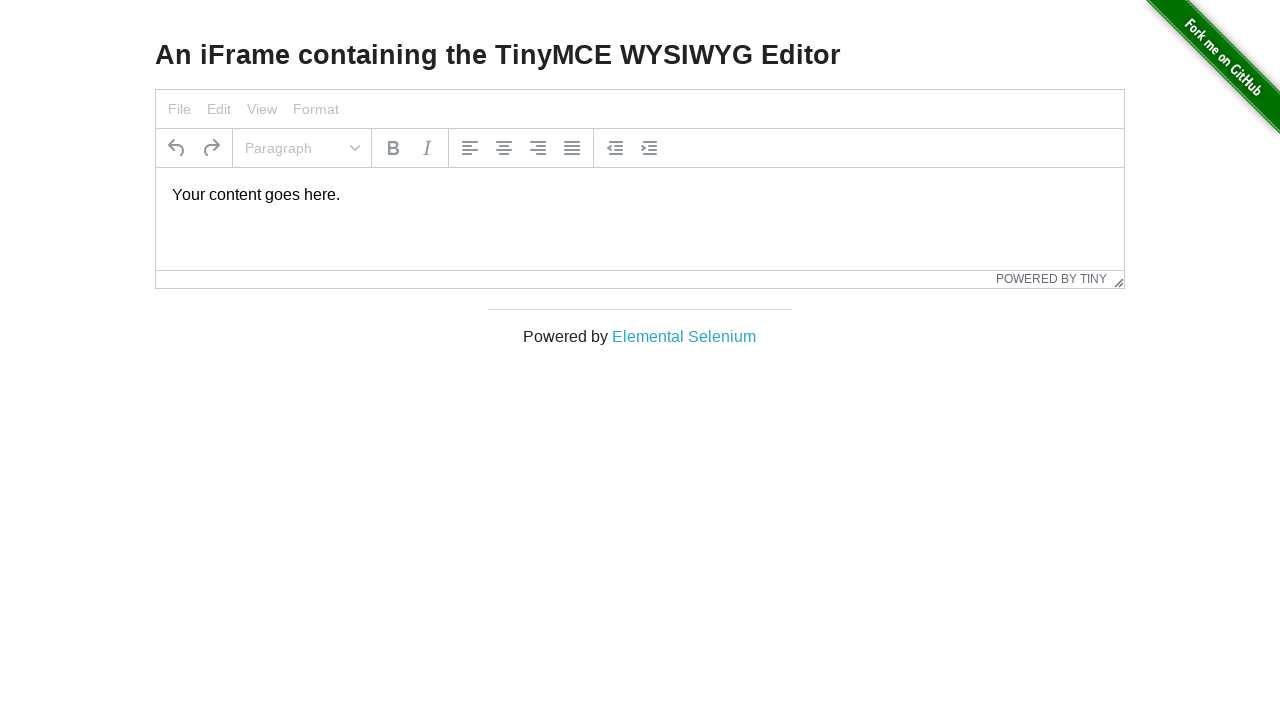

Waited for elemental selenium link to be available
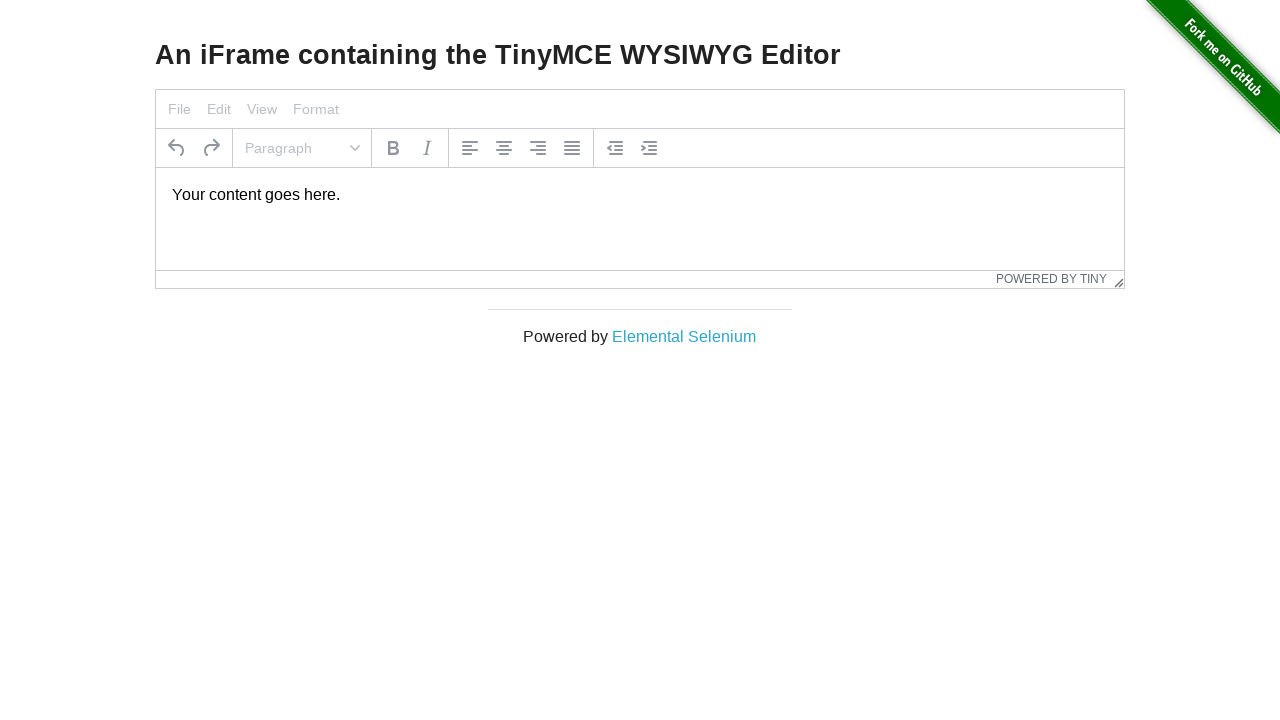

Clicked elemental selenium link to open in new tab at (684, 336) on xpath=/html/body/div[3]/div/div/a
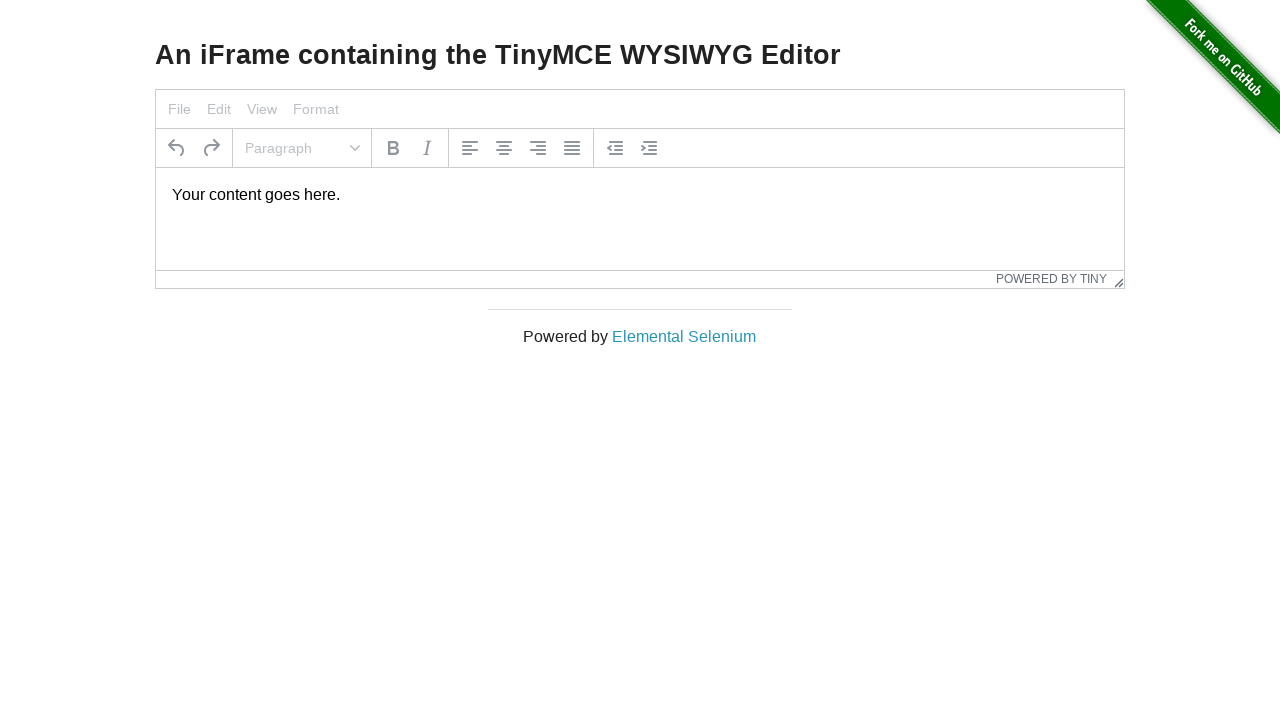

New page loaded completely
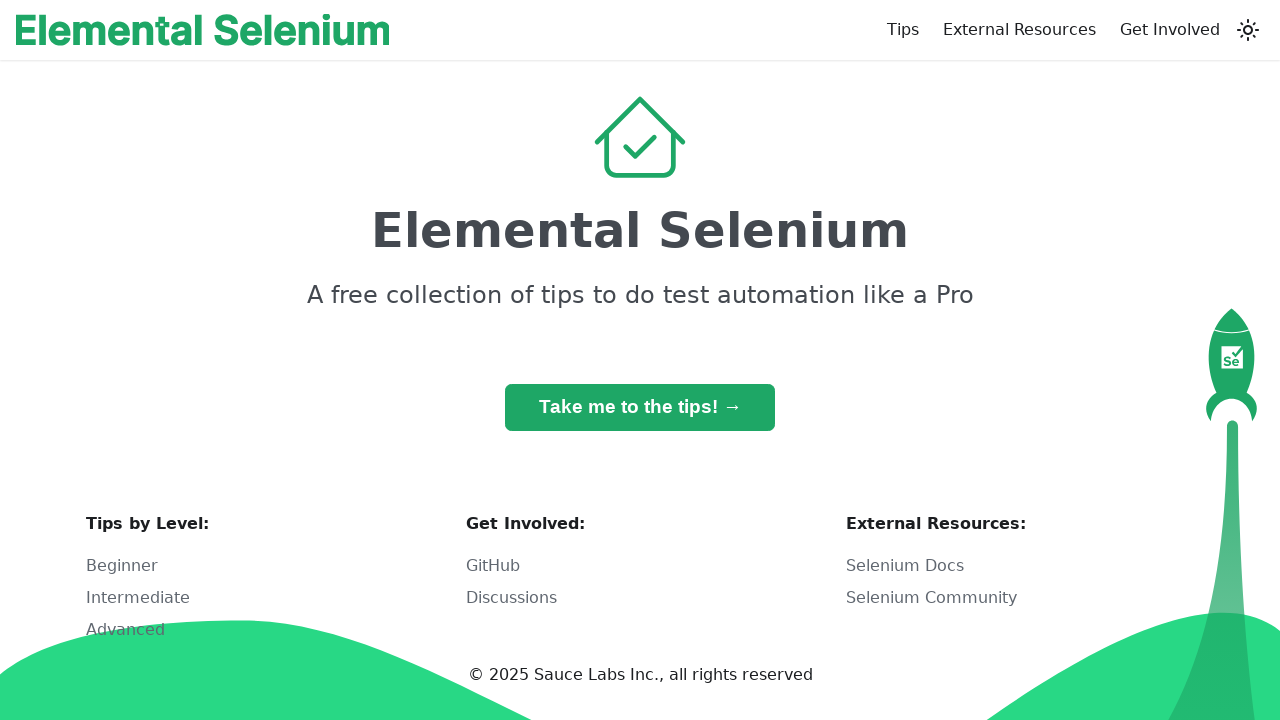

Content is displayed on new page
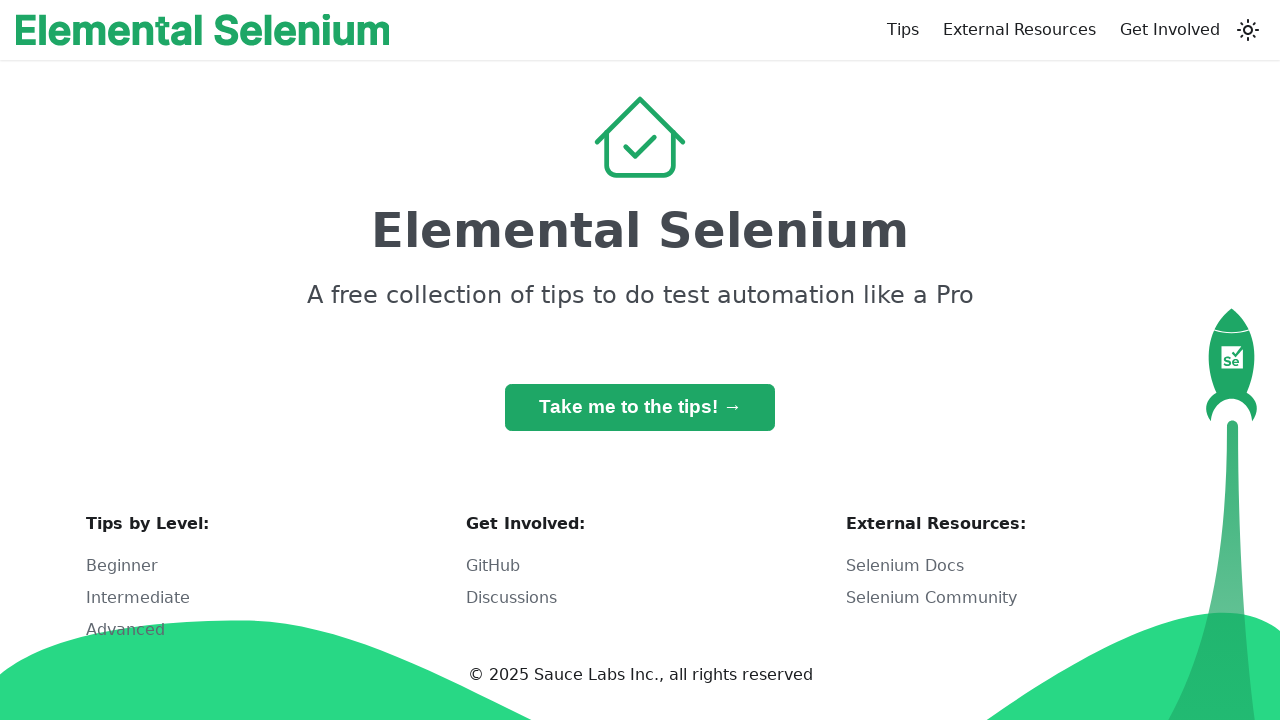

Closed the new page window
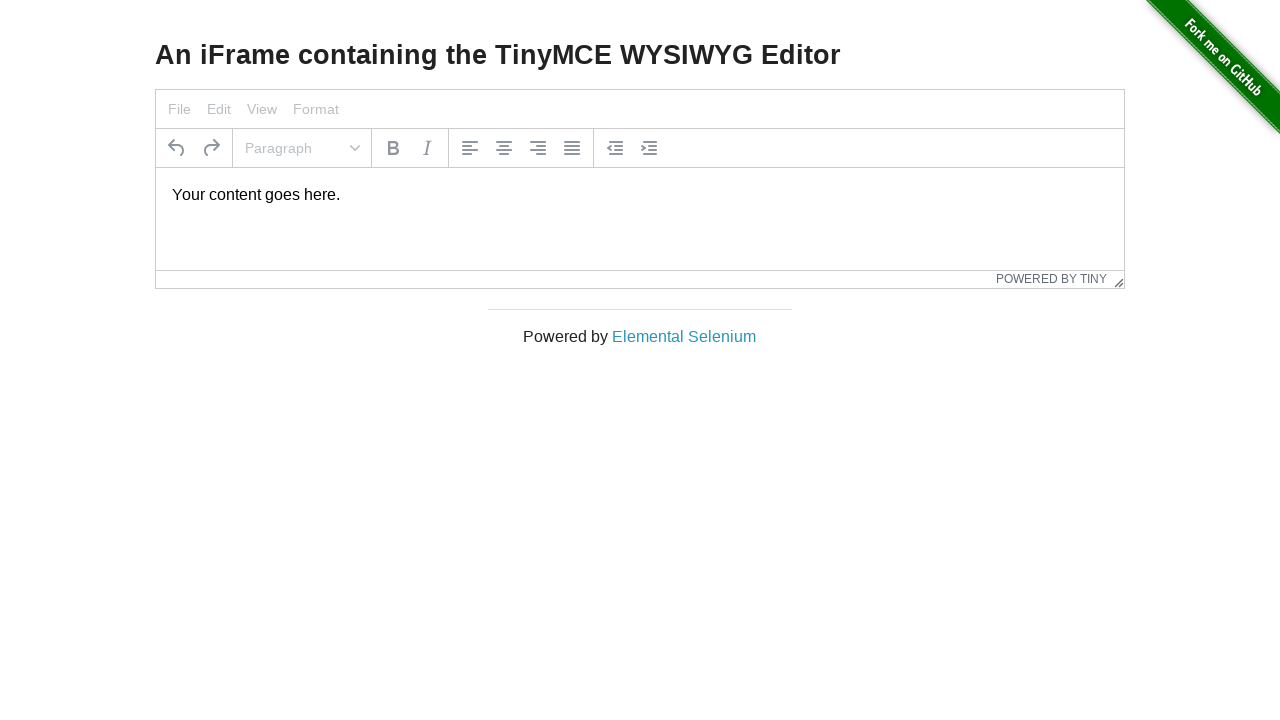

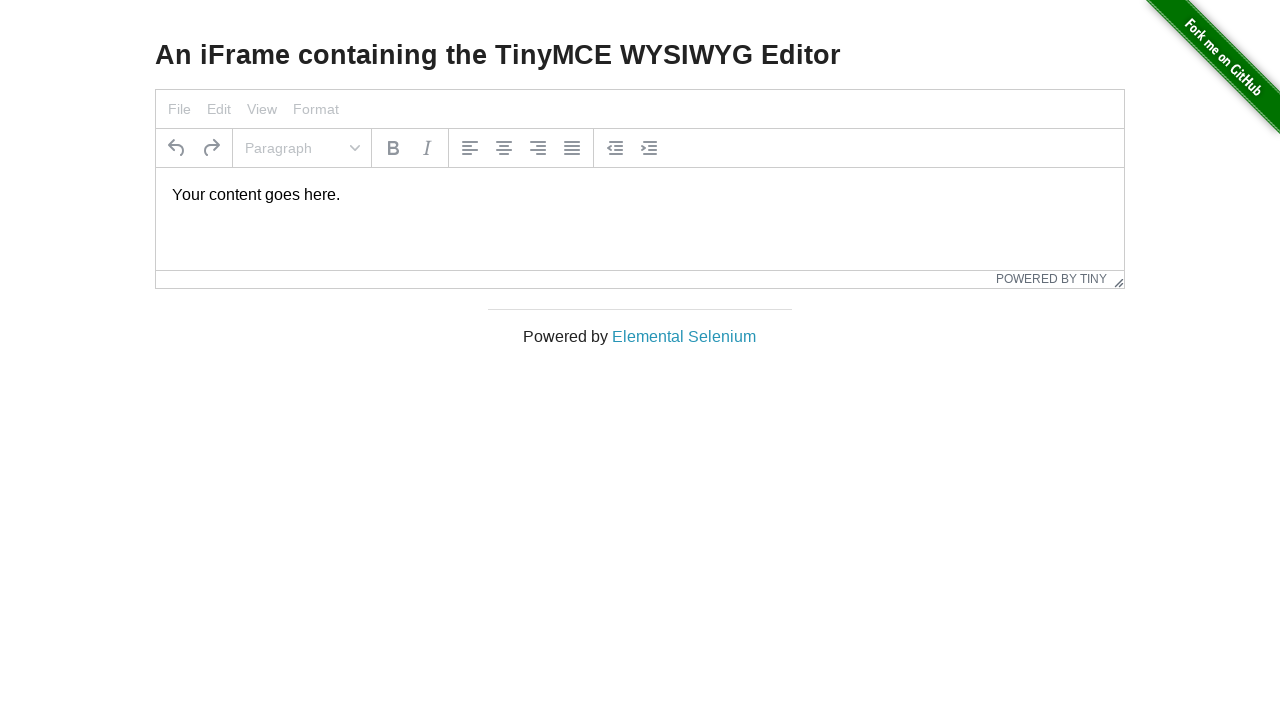